Tests that entering a number too big (969) displays an error message "Number is too big"

Starting URL: https://kristinek.github.io/site/tasks/enter_a_number

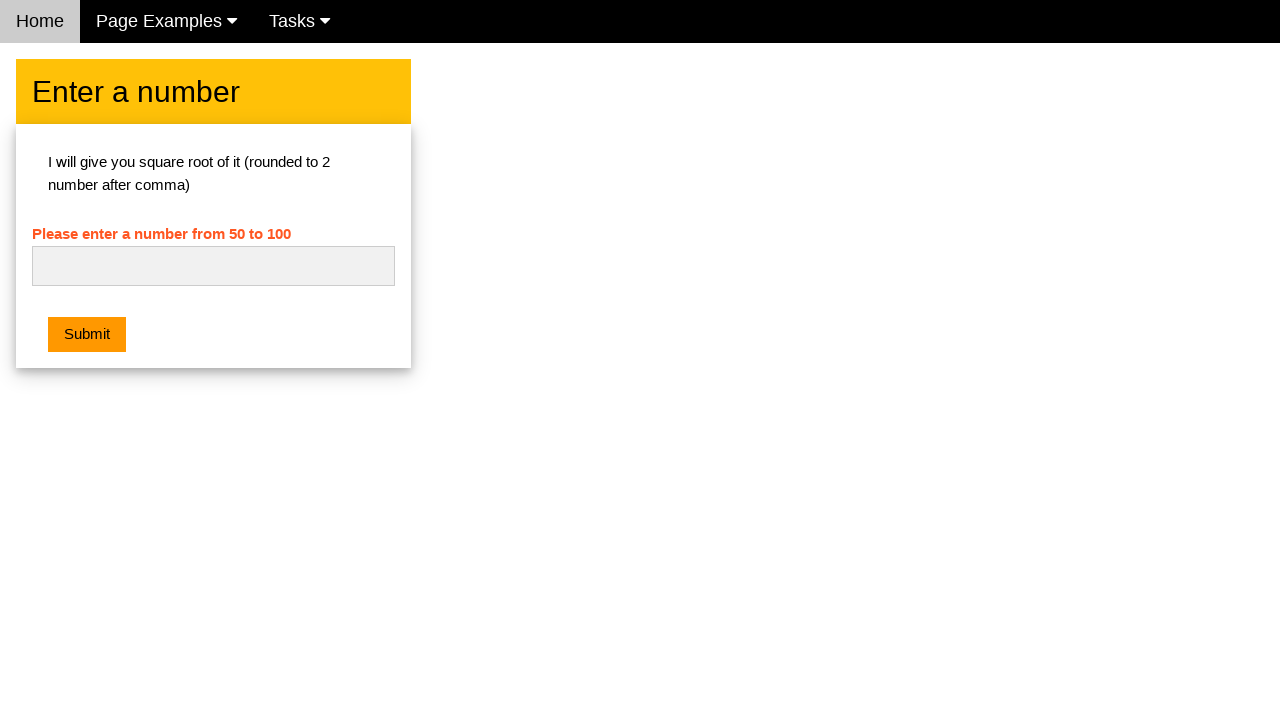

Navigated to the enter a number task page
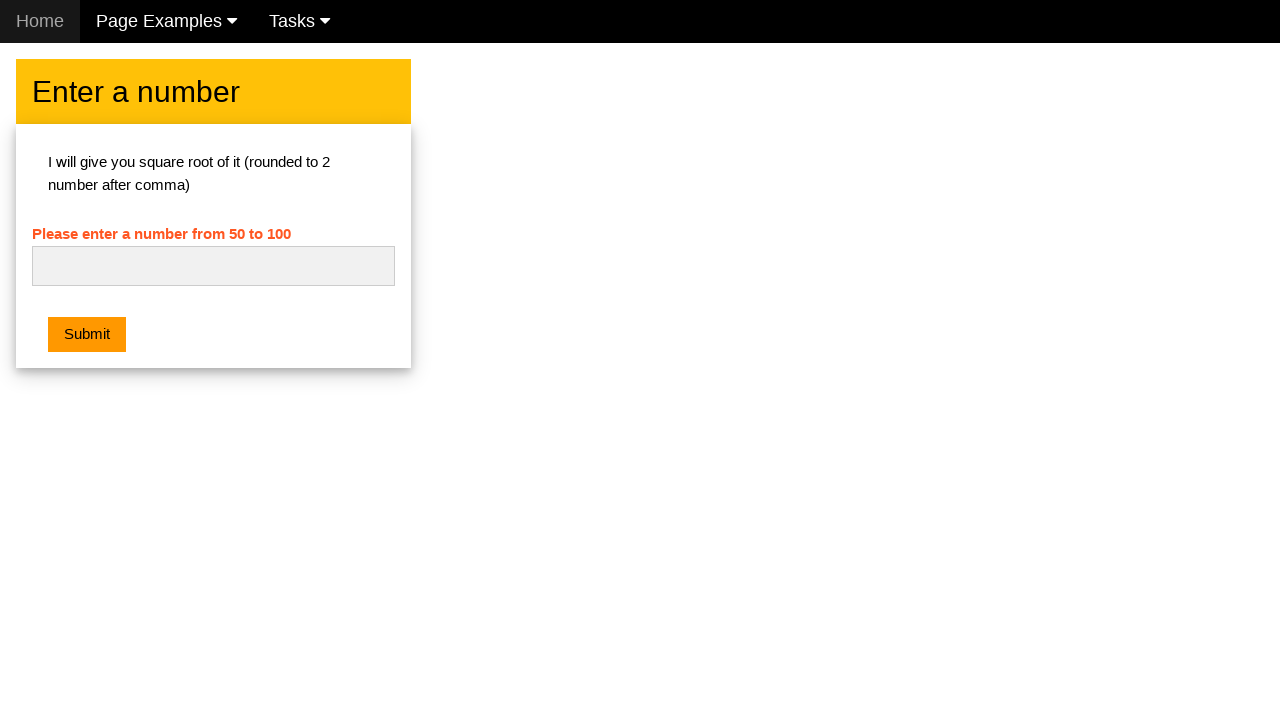

Filled number input field with '969' on #numb
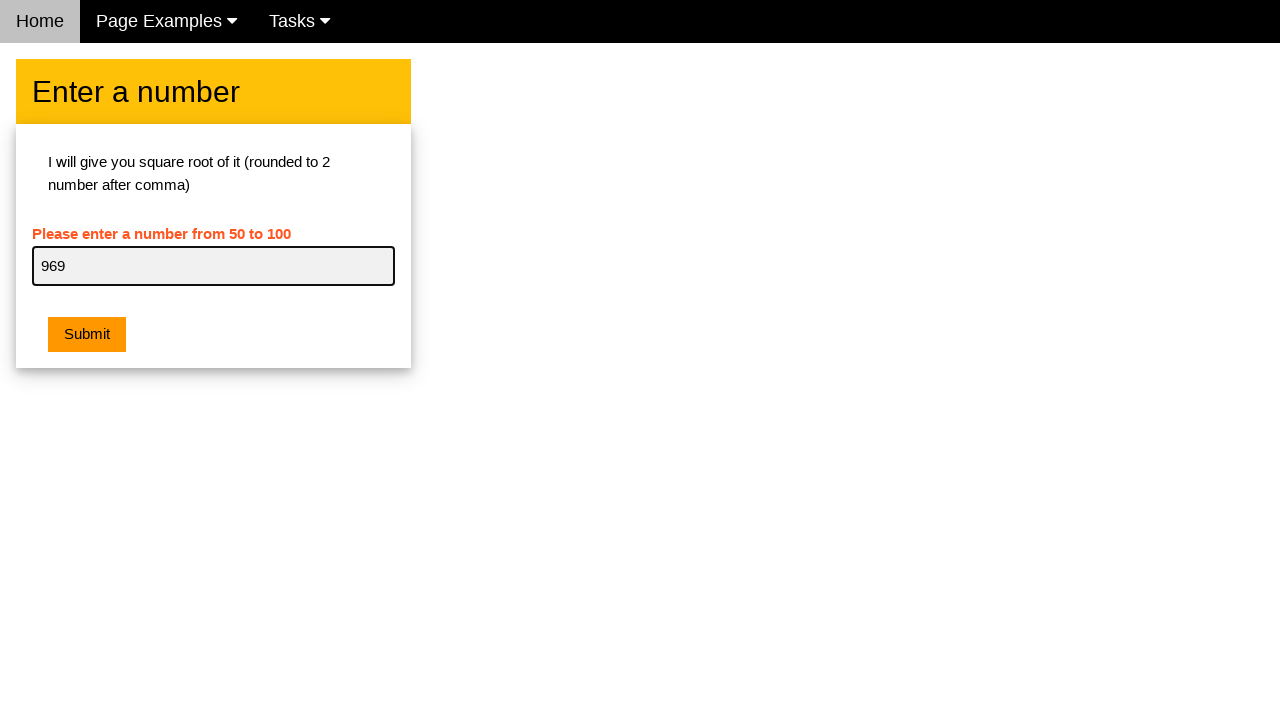

Clicked the submit button at (87, 335) on .w3-orange
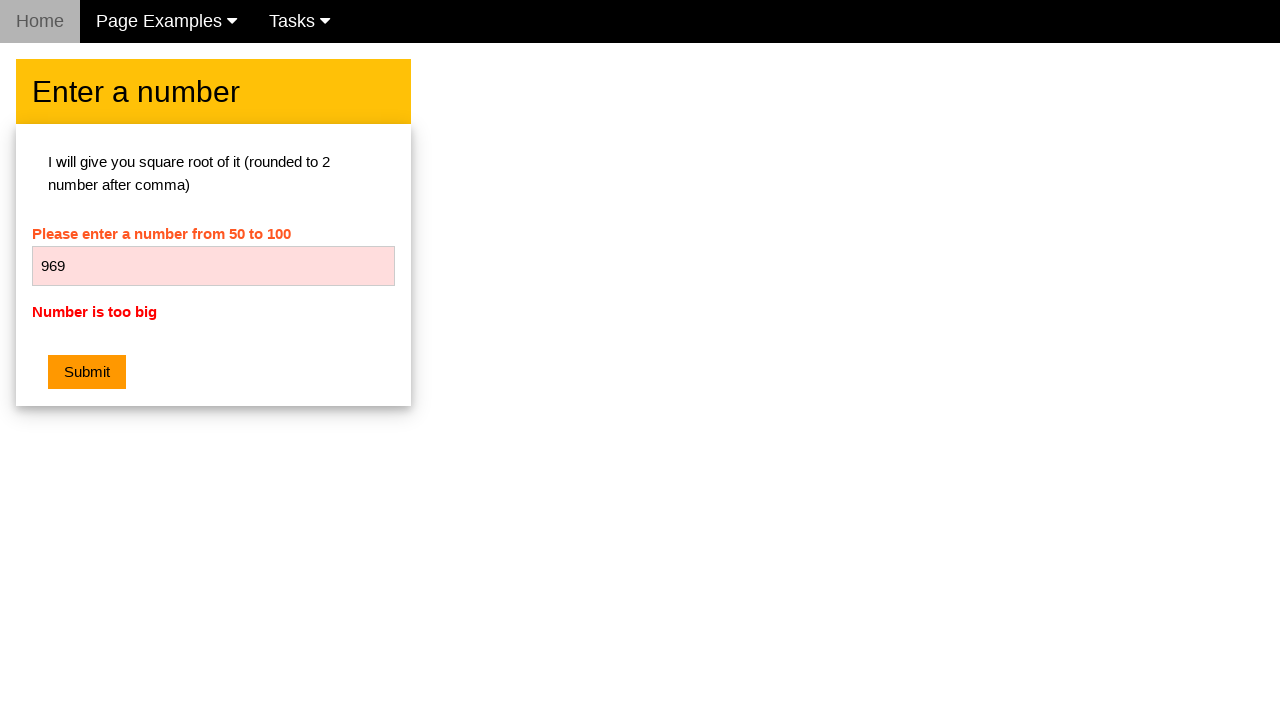

Error message appeared
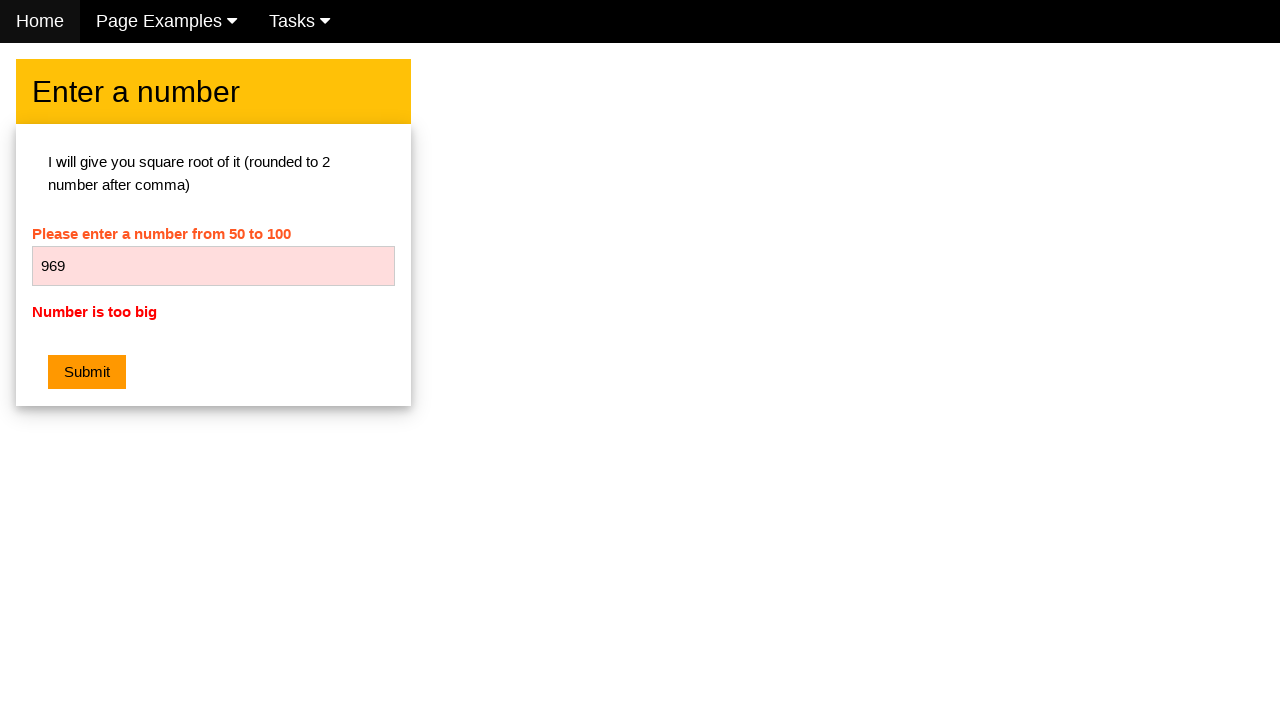

Verified error message displays 'Number is too big'
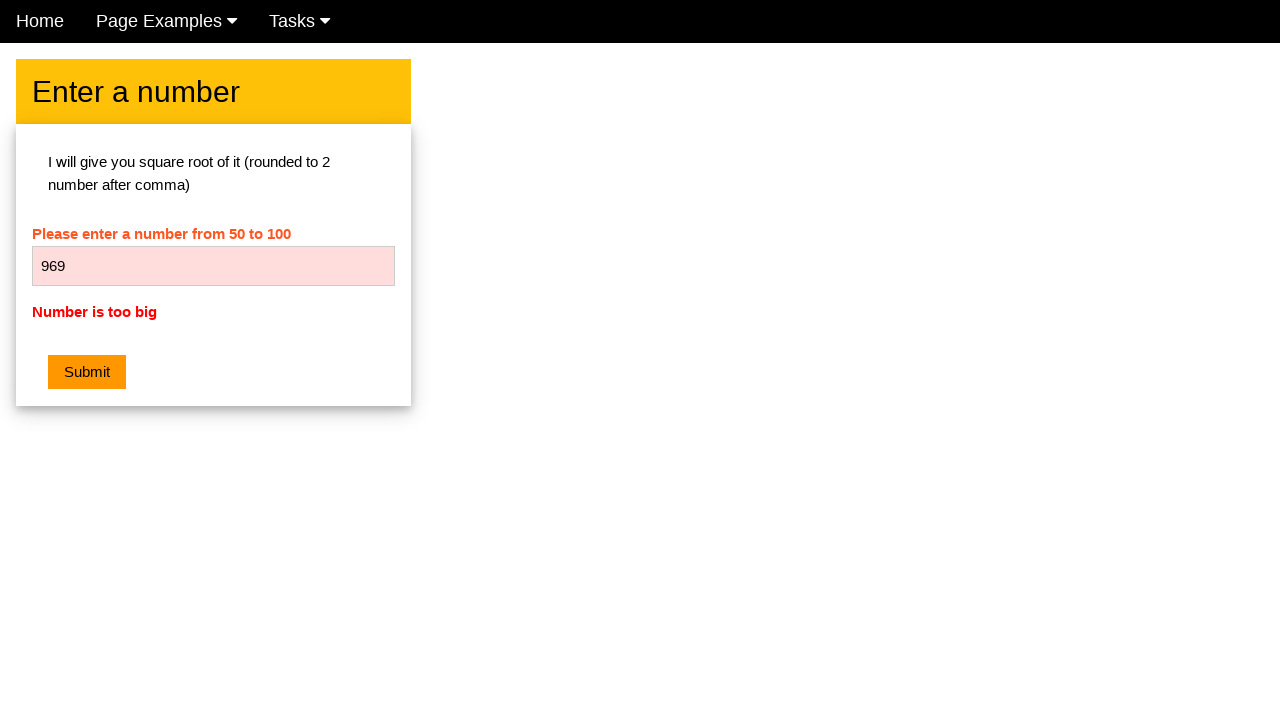

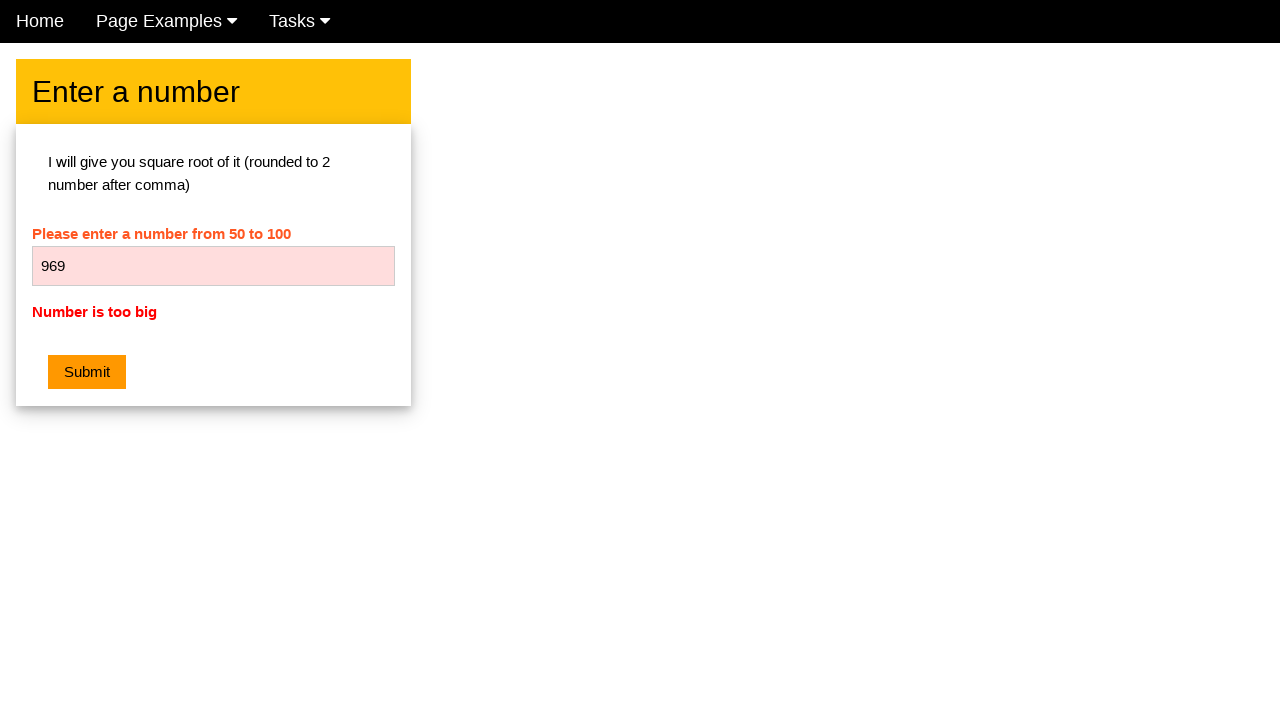